Navigates to the locators page and verifies both headings are displayed and buttons are clickable

Starting URL: https://acctabootcamp.github.io/site/examples/locators

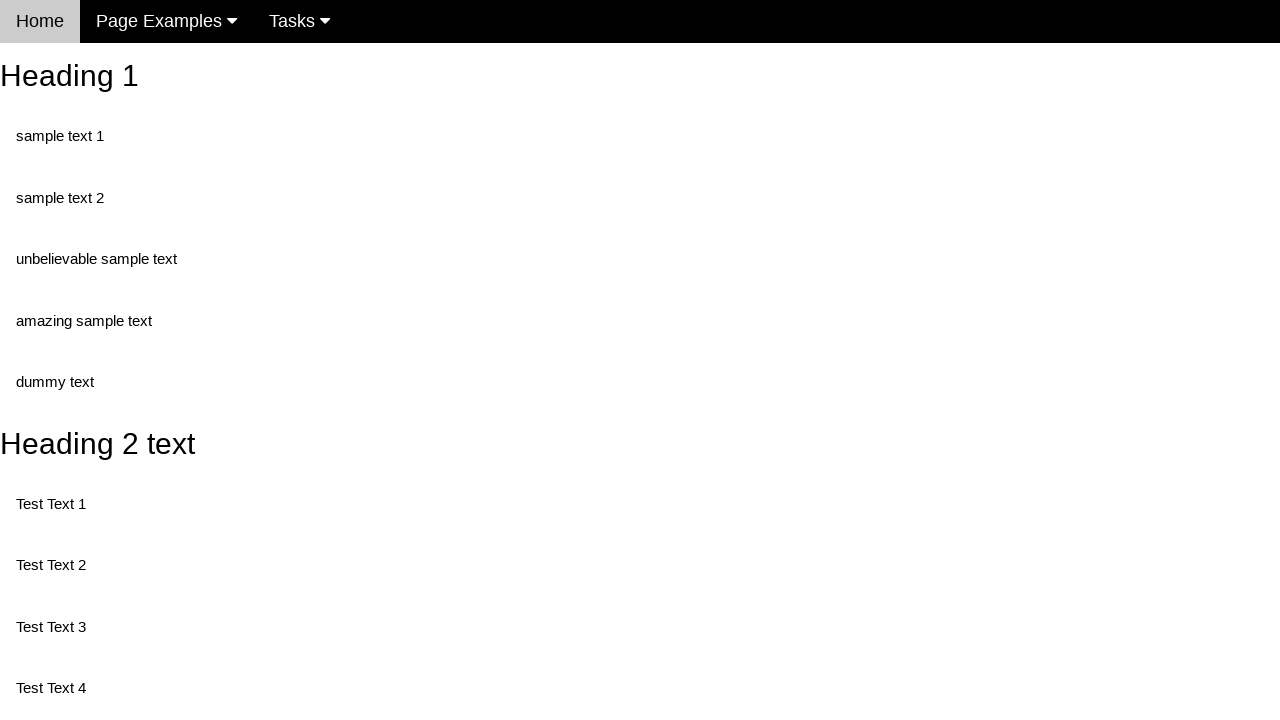

Navigated to locators page
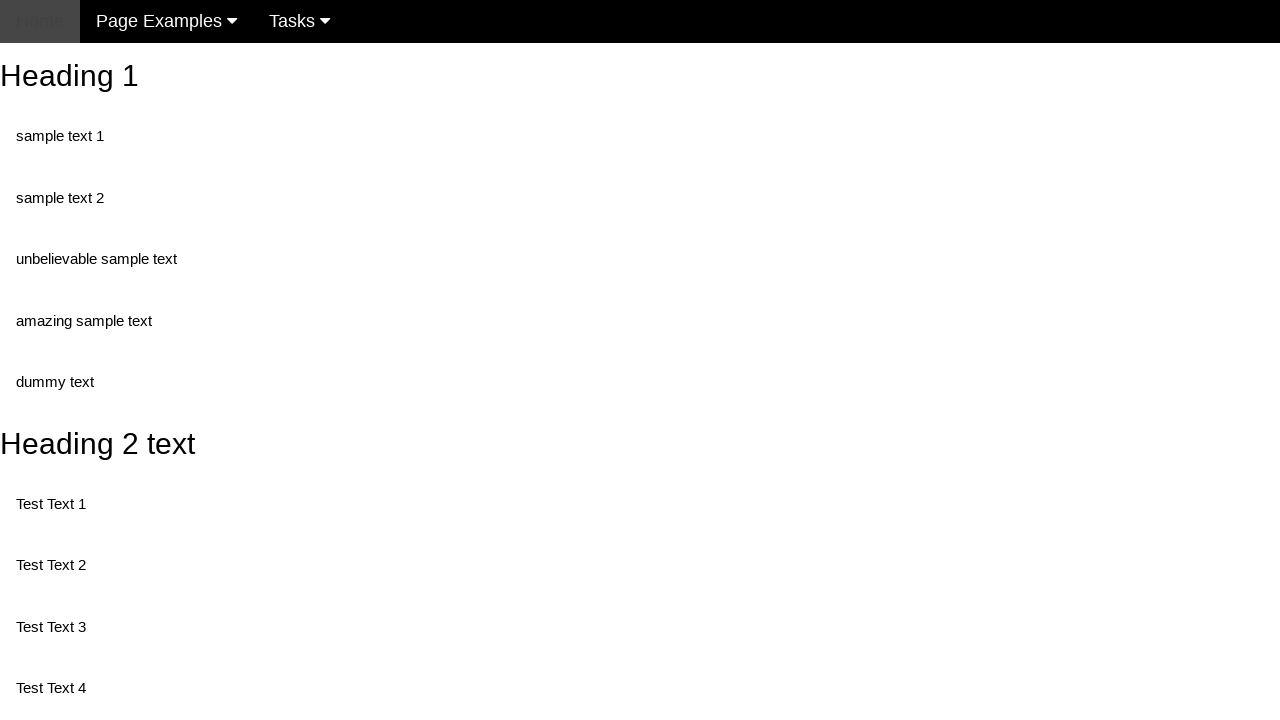

Located heading 1 element
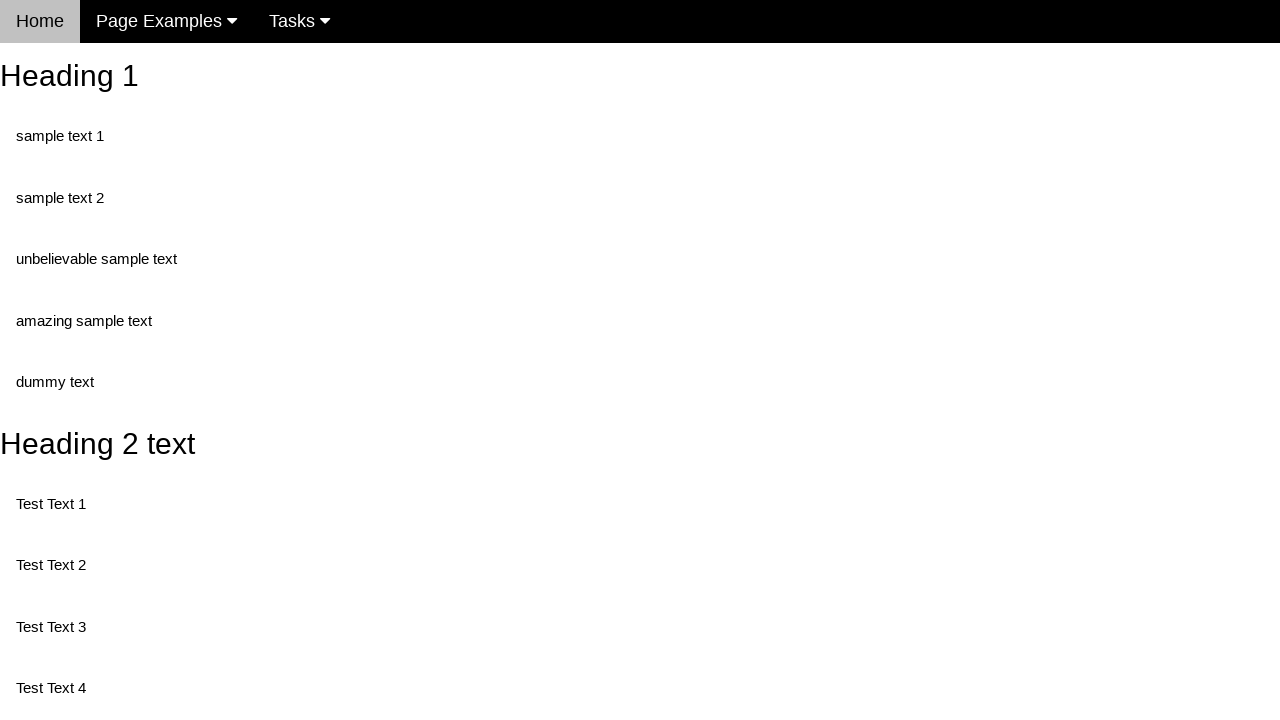

Verified heading 1 displays correct text 'Heading 1'
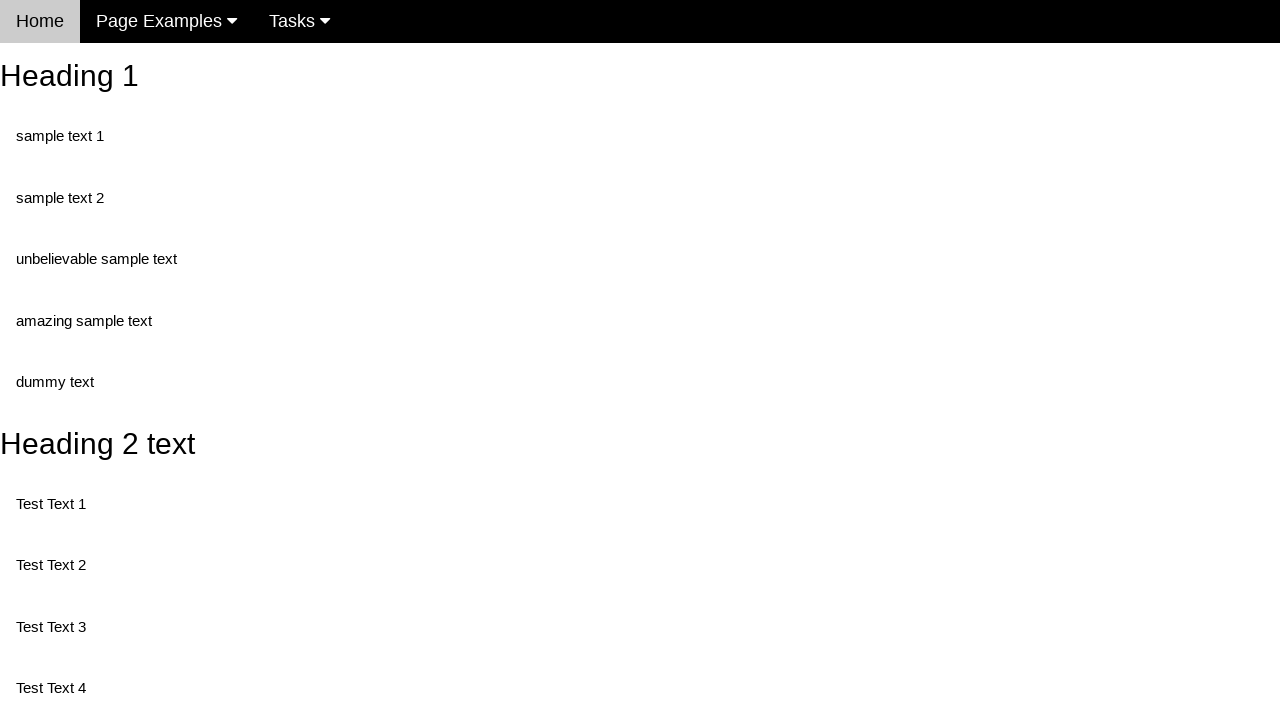

Located heading 2 element
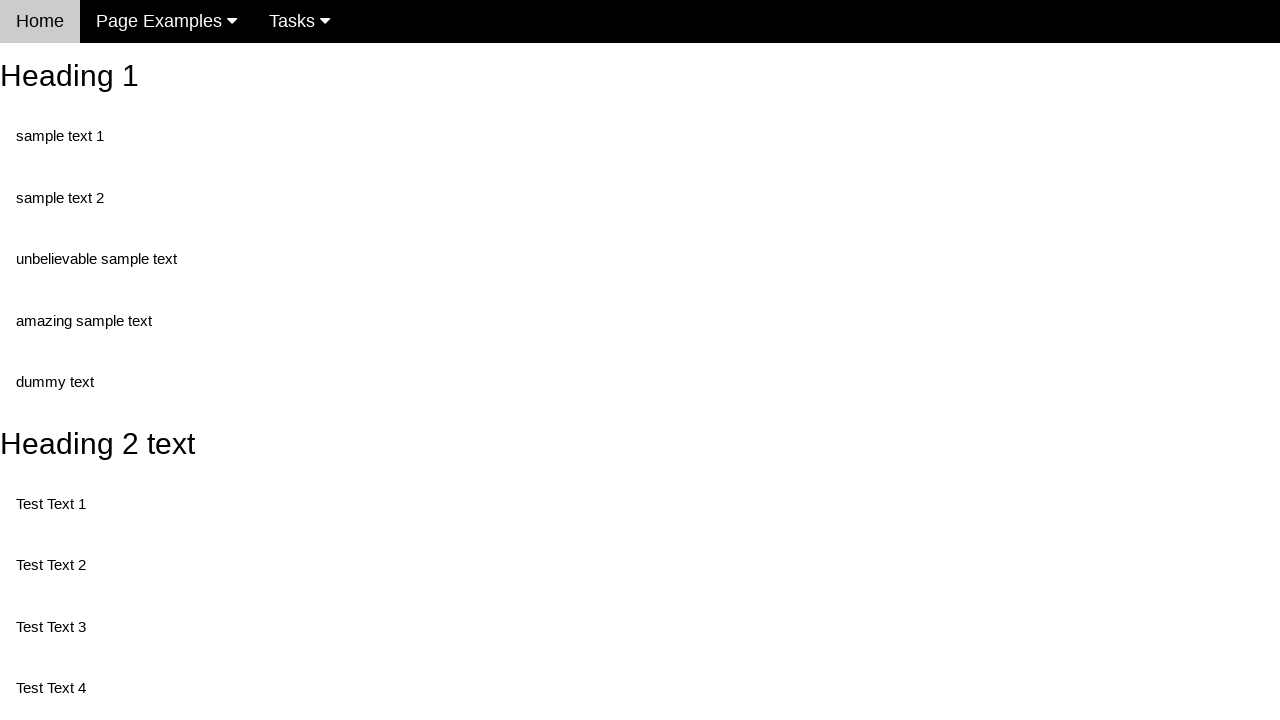

Verified heading 2 displays correct text 'Heading 2 text'
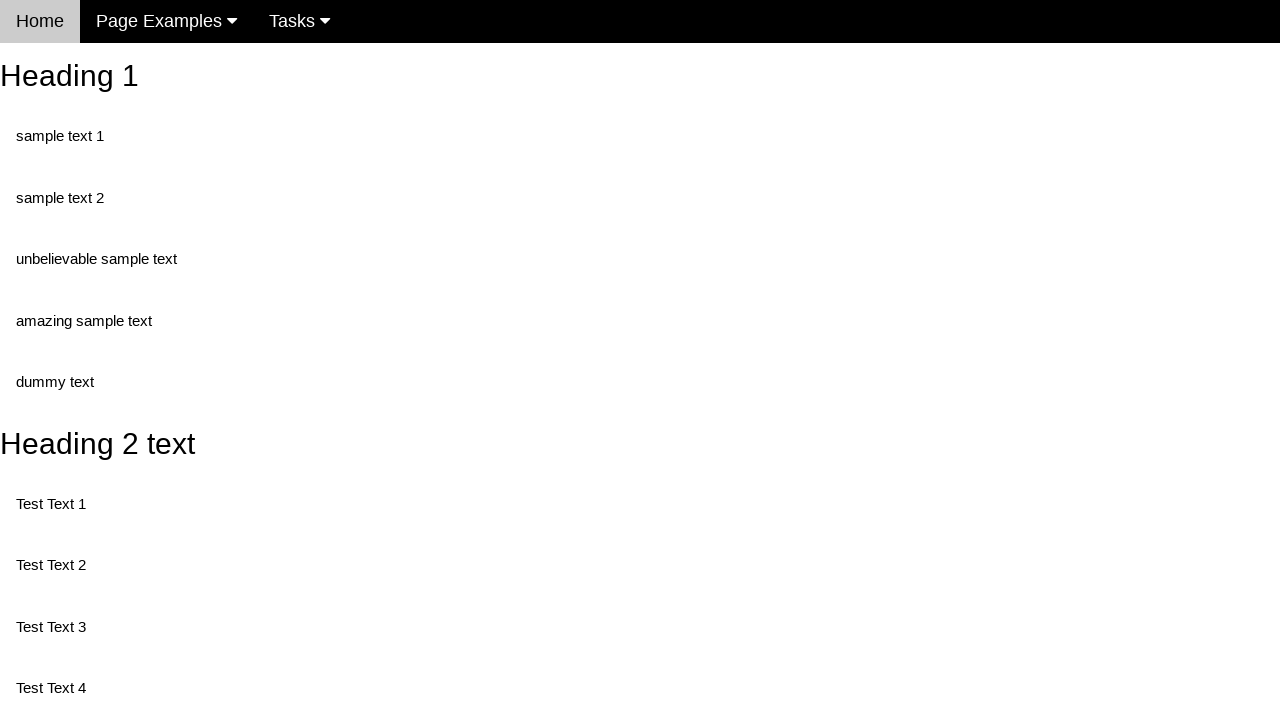

Located button 1 element
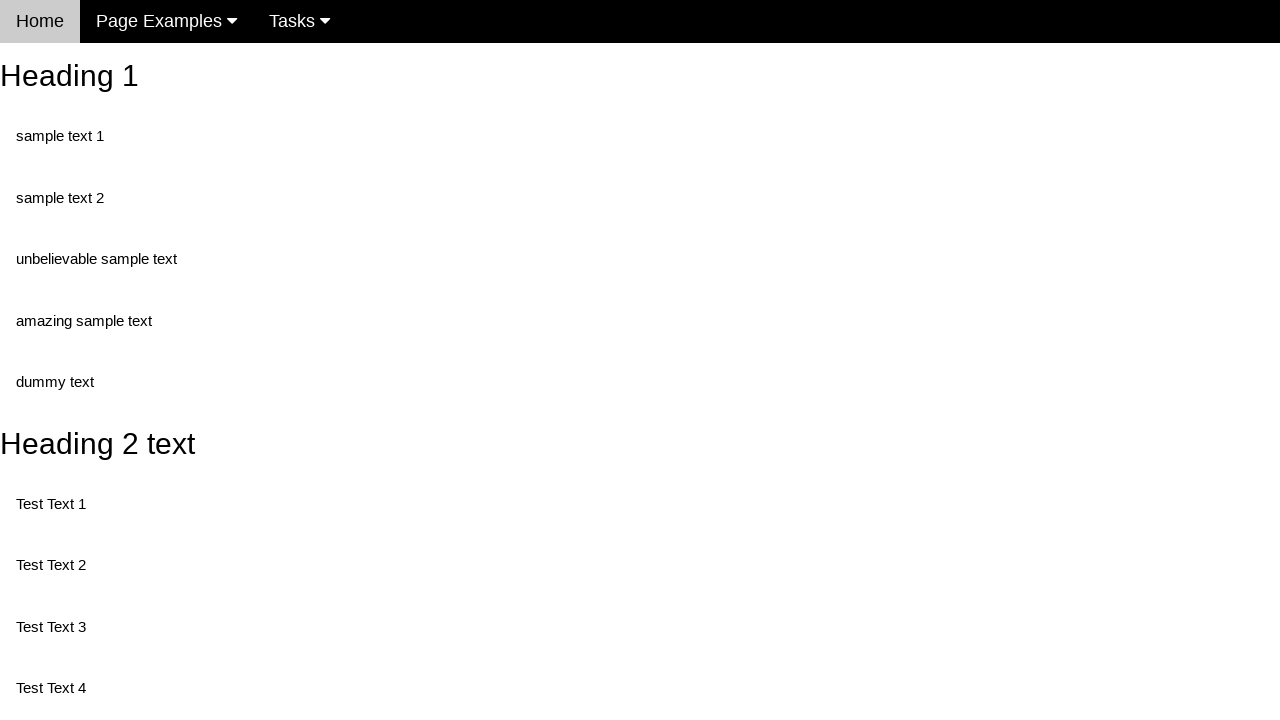

Verified button 1 is enabled and clickable
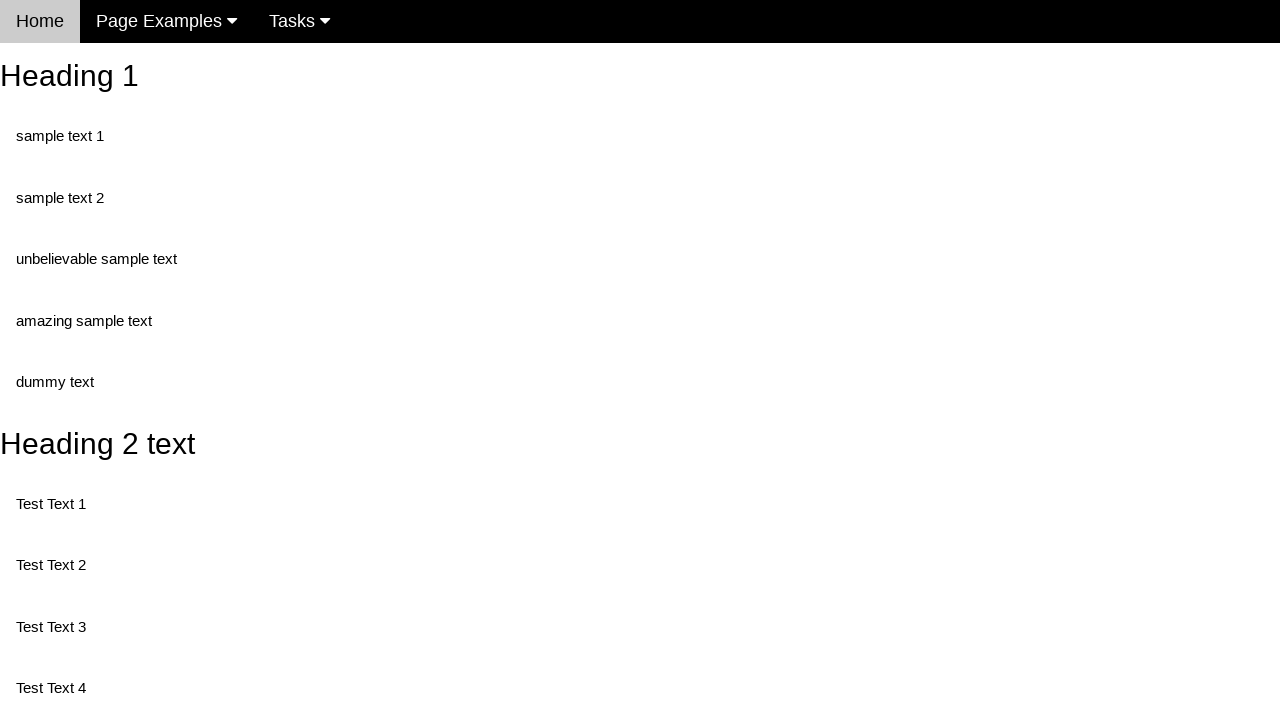

Located button 2 element
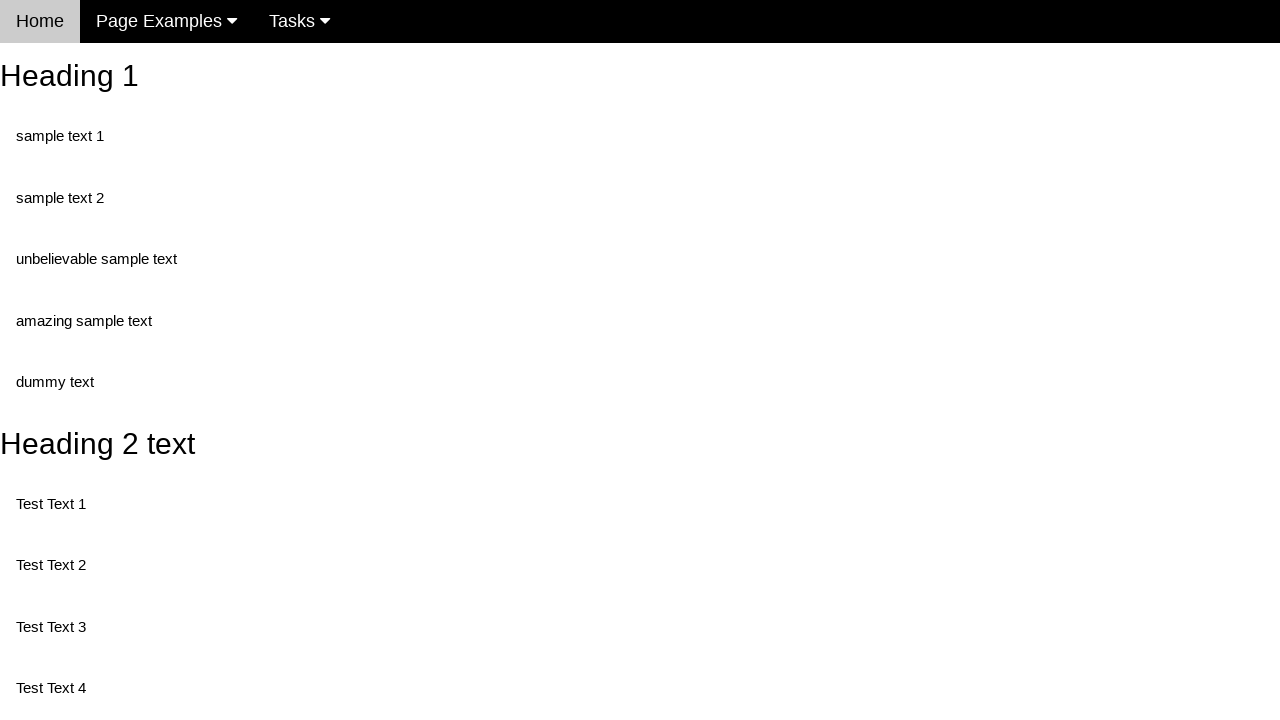

Verified button 2 is enabled and clickable
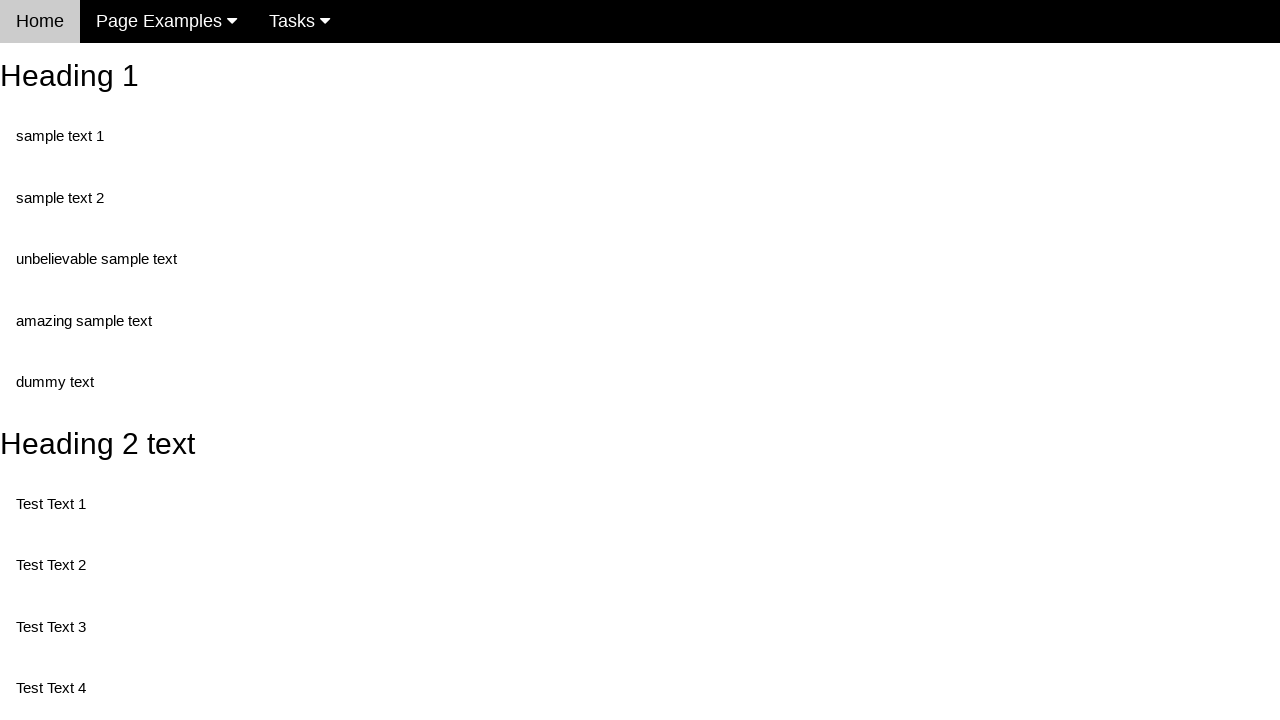

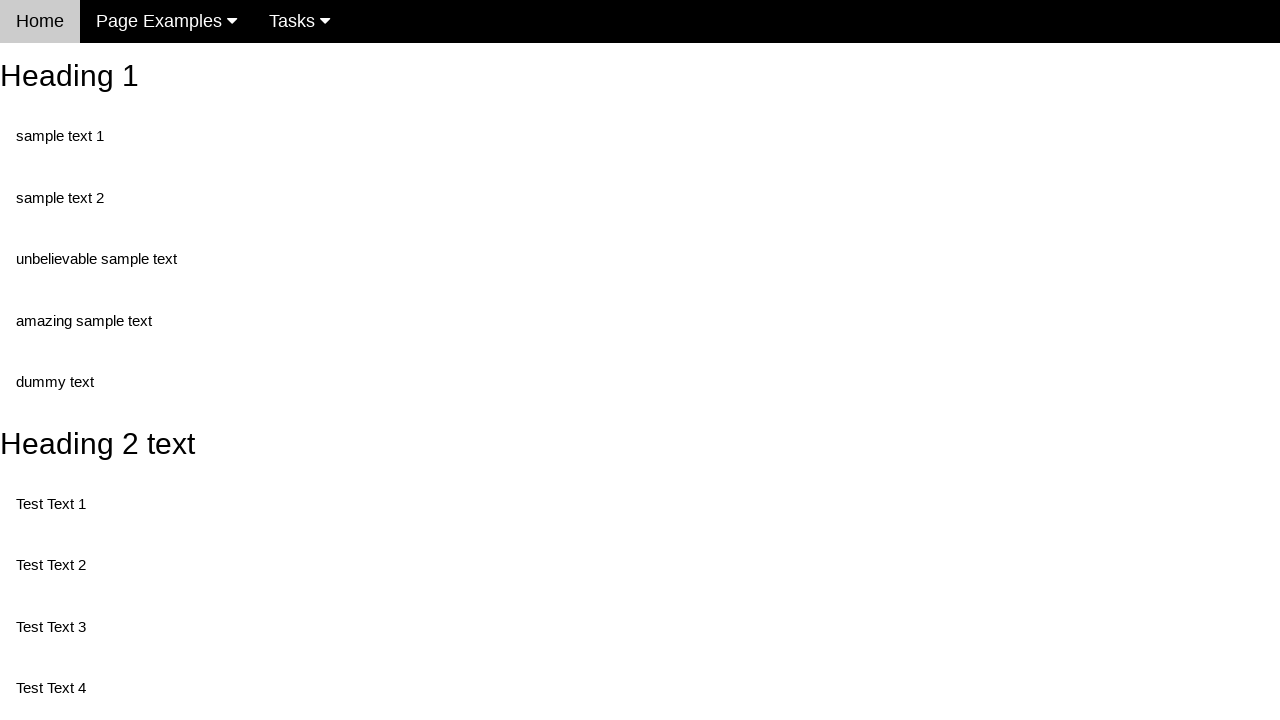